Navigates to a novel chapter page on novelbin.org and waits for the content to load

Starting URL: https://novelbin.org/novelbin/ze-tian-ji/chapter-1

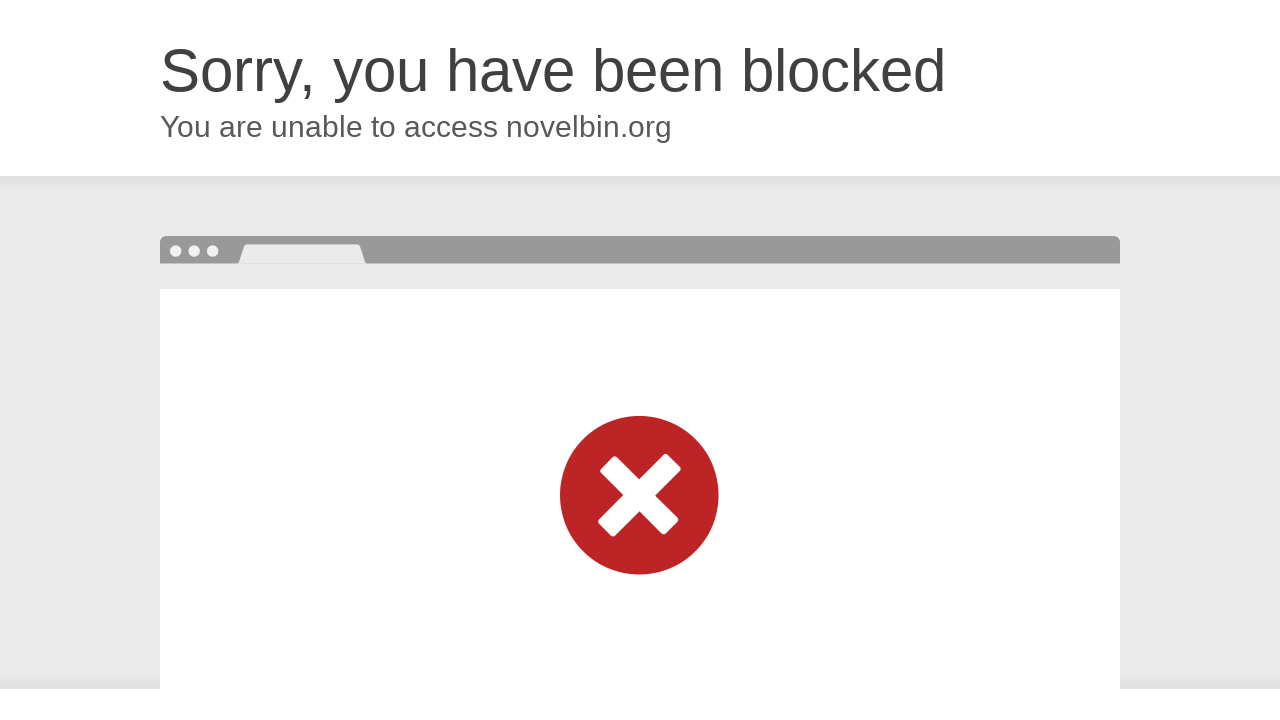

Set viewport size to 1920x1080
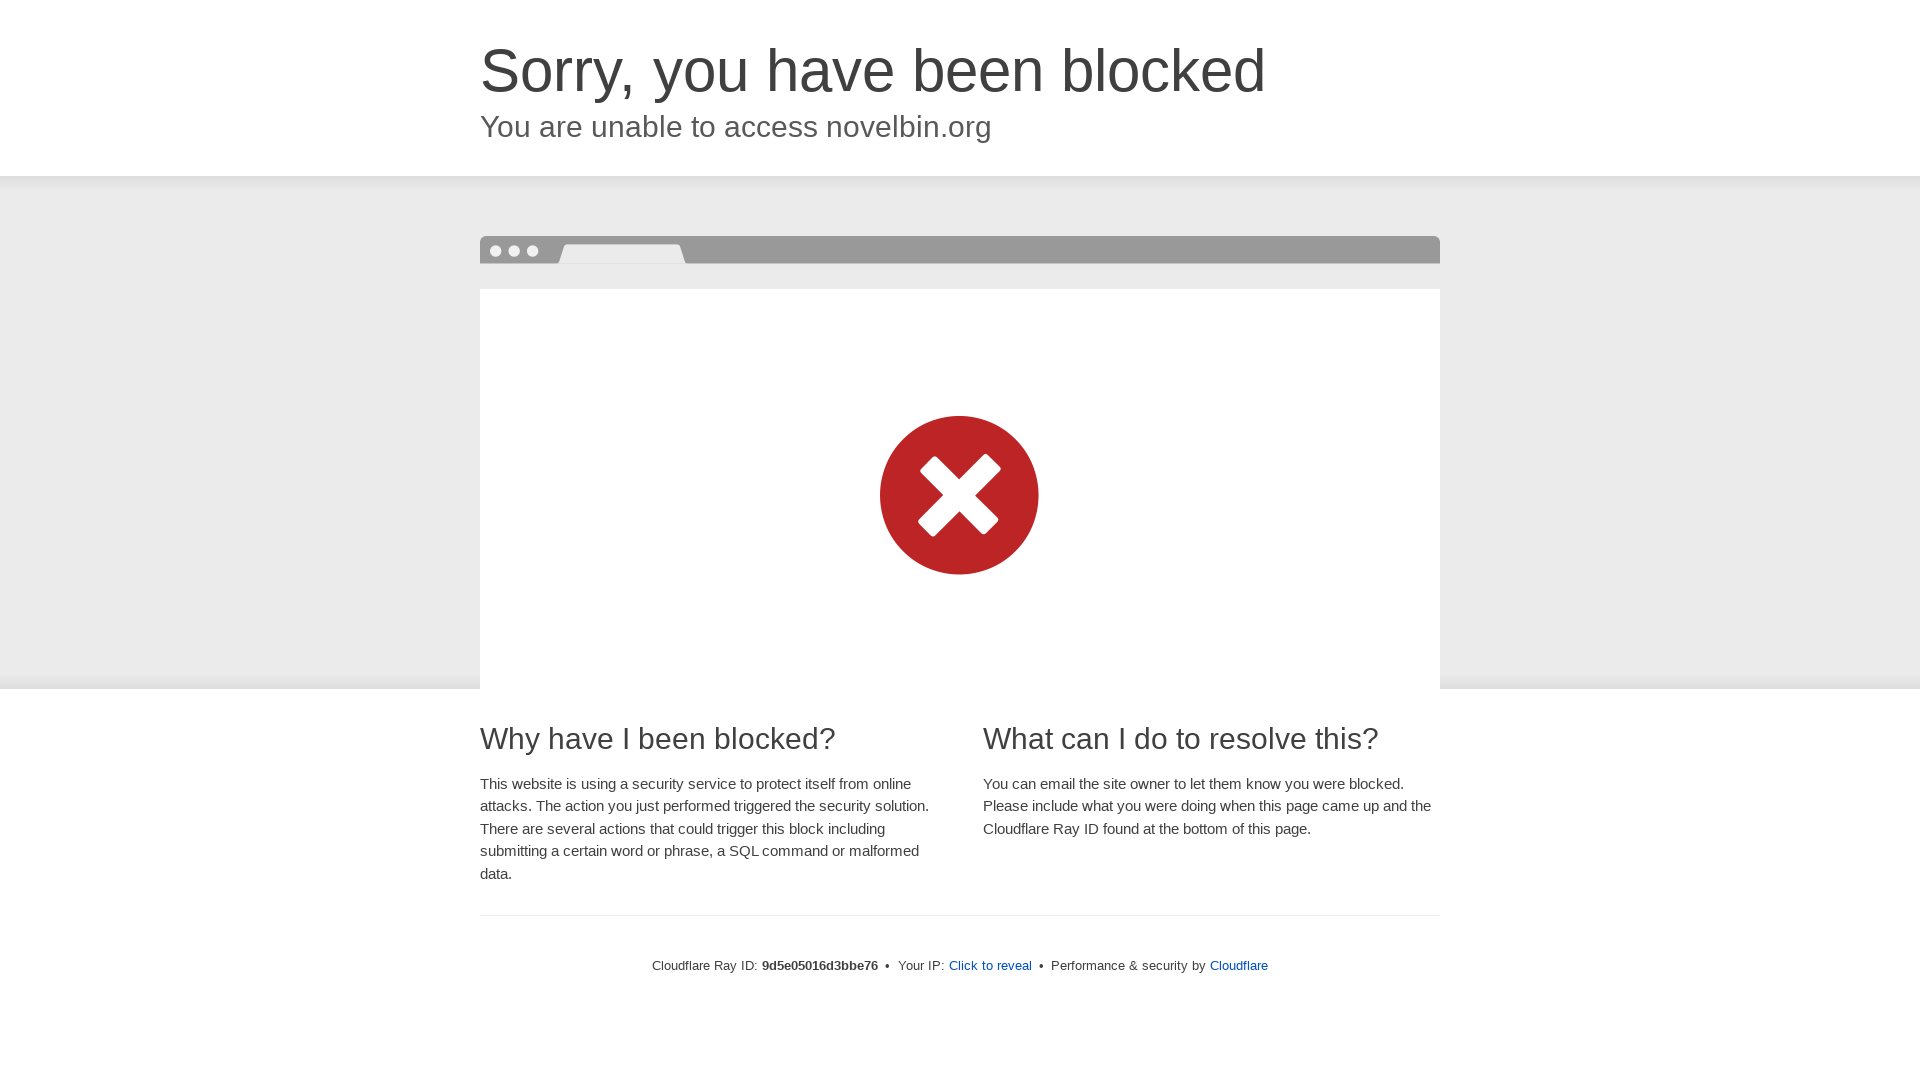

Waited for page content to load (domcontentloaded)
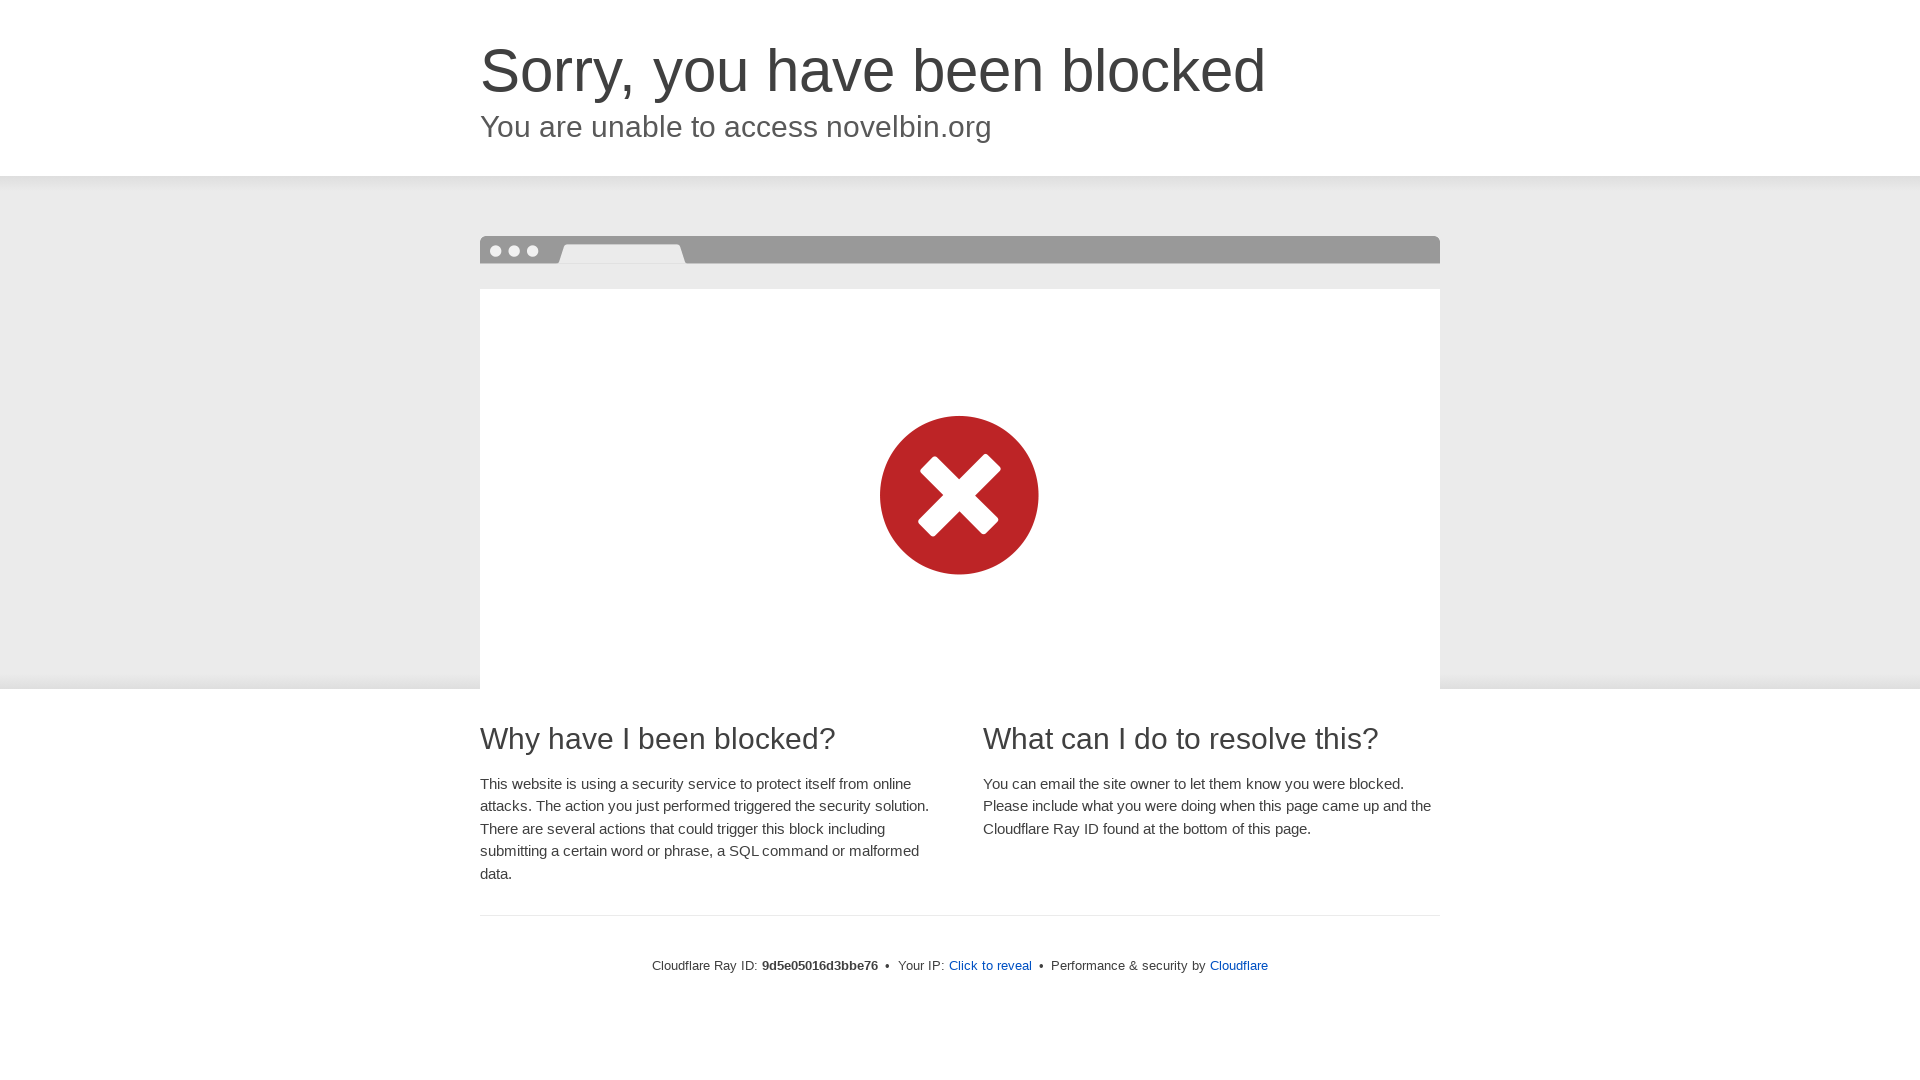

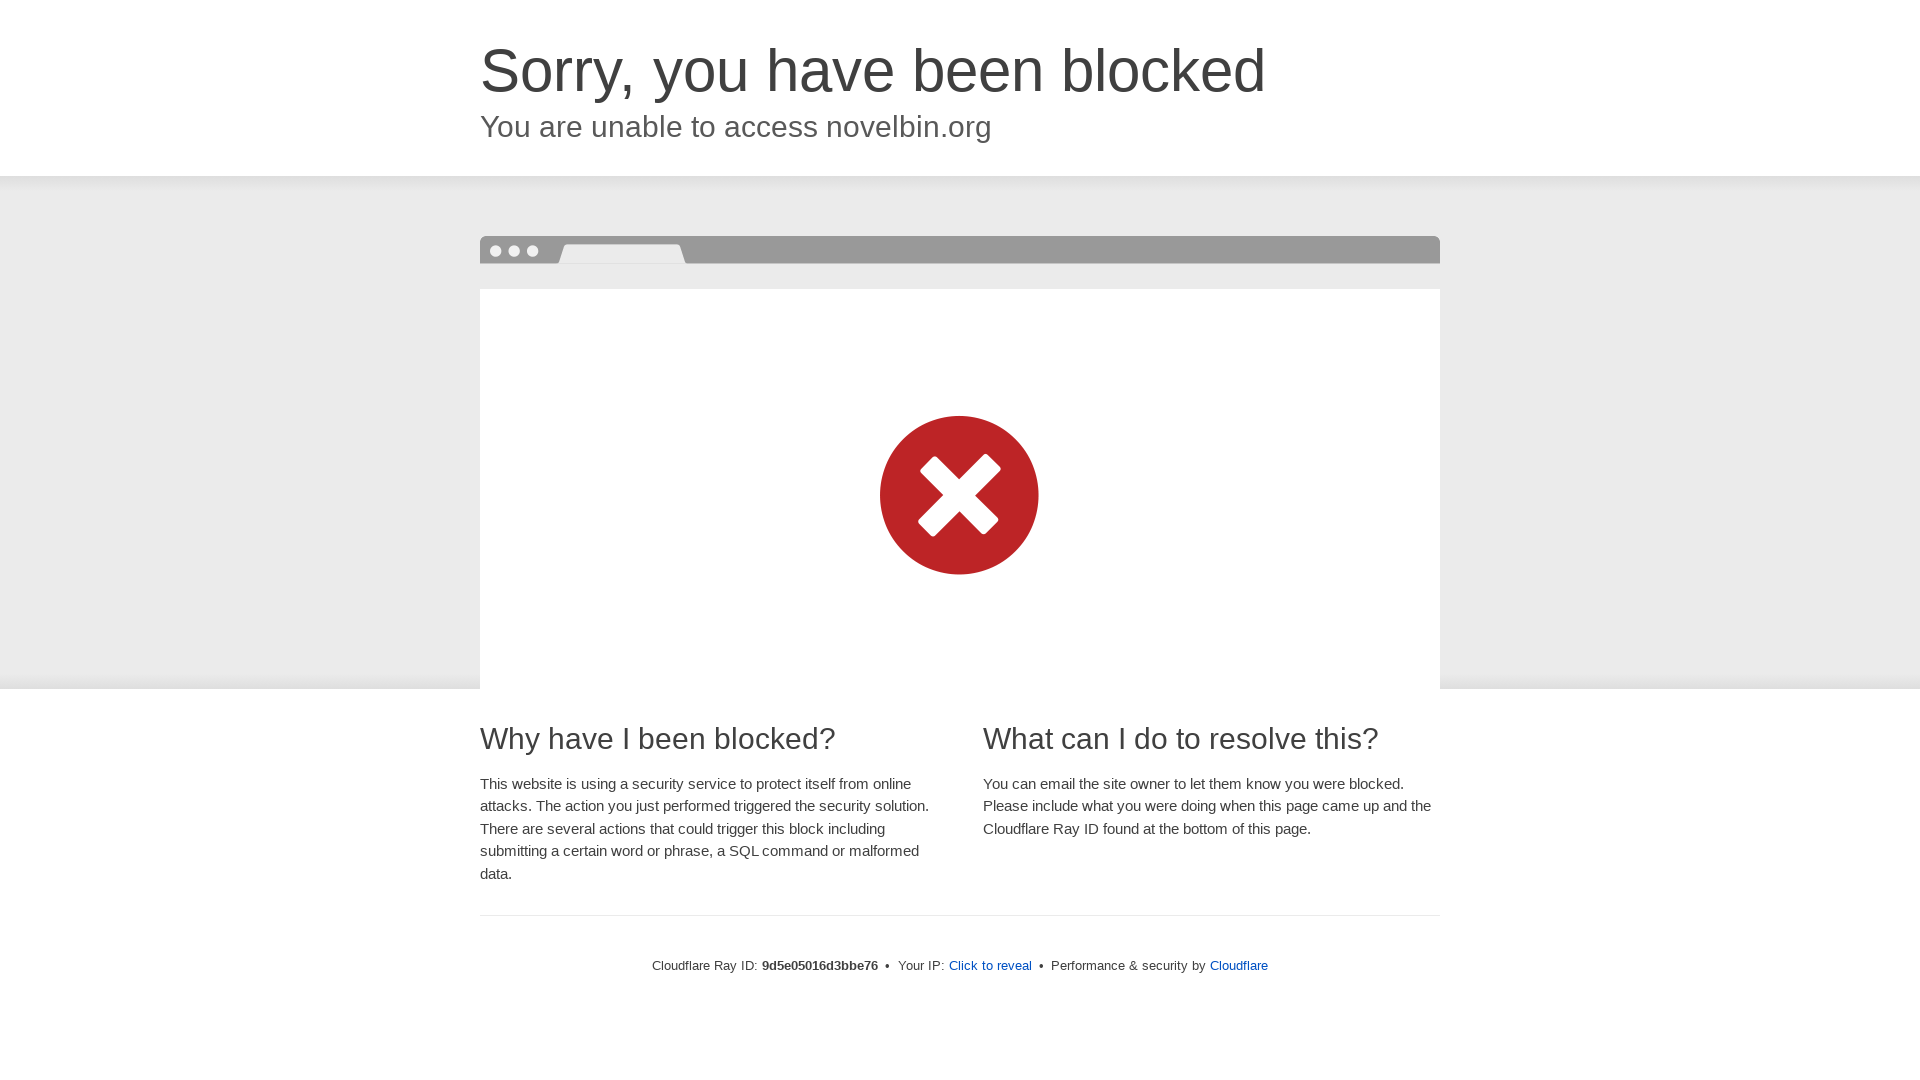